Navigates to the COVID-19 India website to view all India statistics

Starting URL: https://www.covid19india.org/

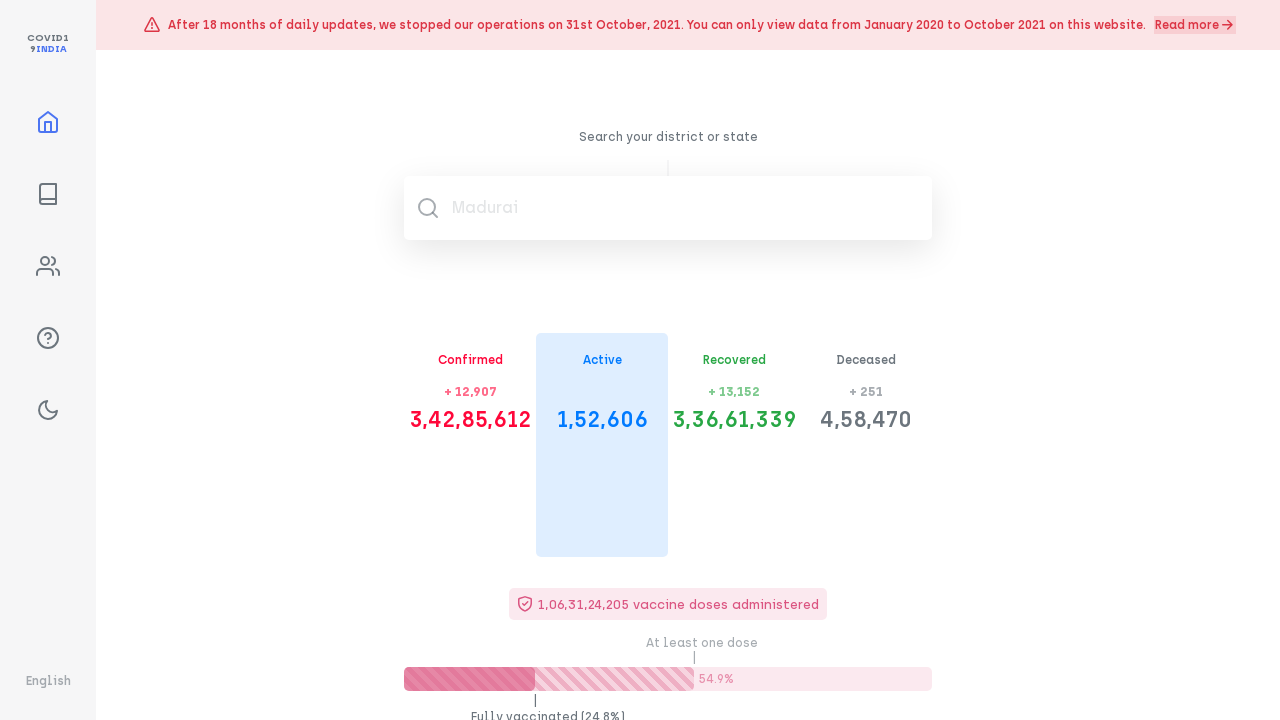

Navigated to COVID-19 India website
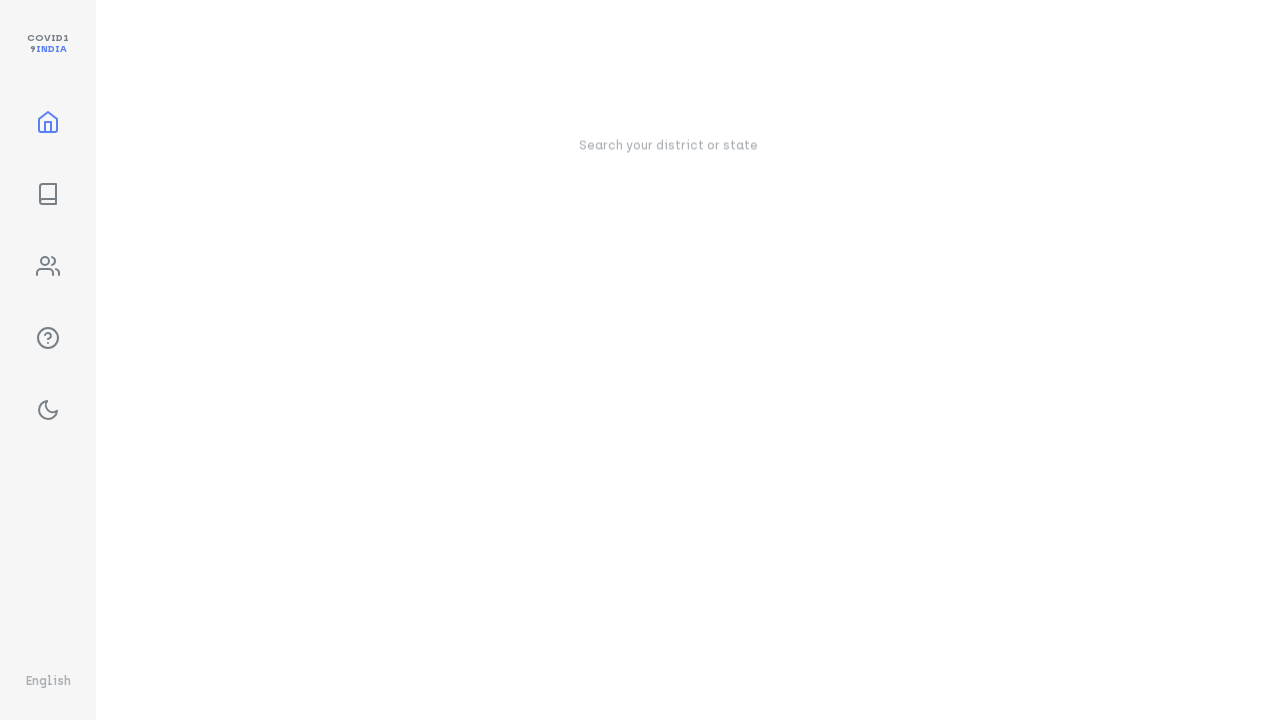

Page loaded completely with all India statistics displayed
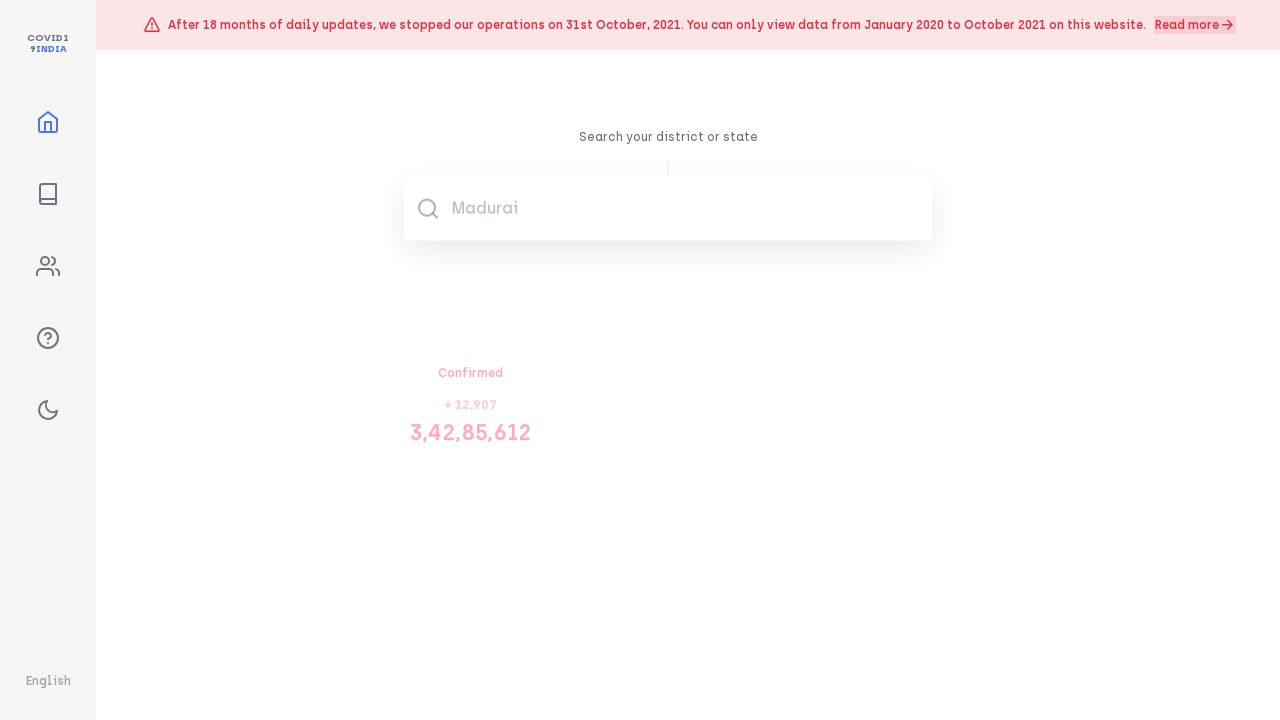

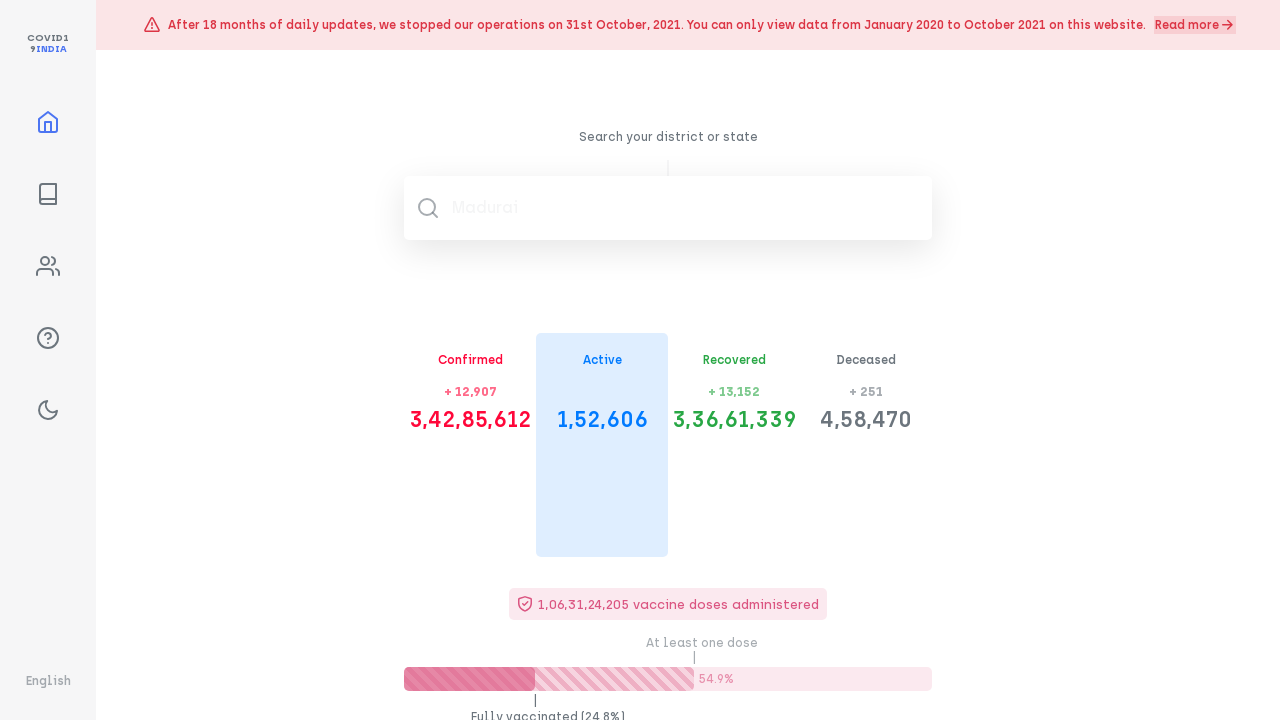